Tests double-clicking on a button and verifies the double-click action is registered on the DemoQA buttons page

Starting URL: https://demoqa.com/buttons

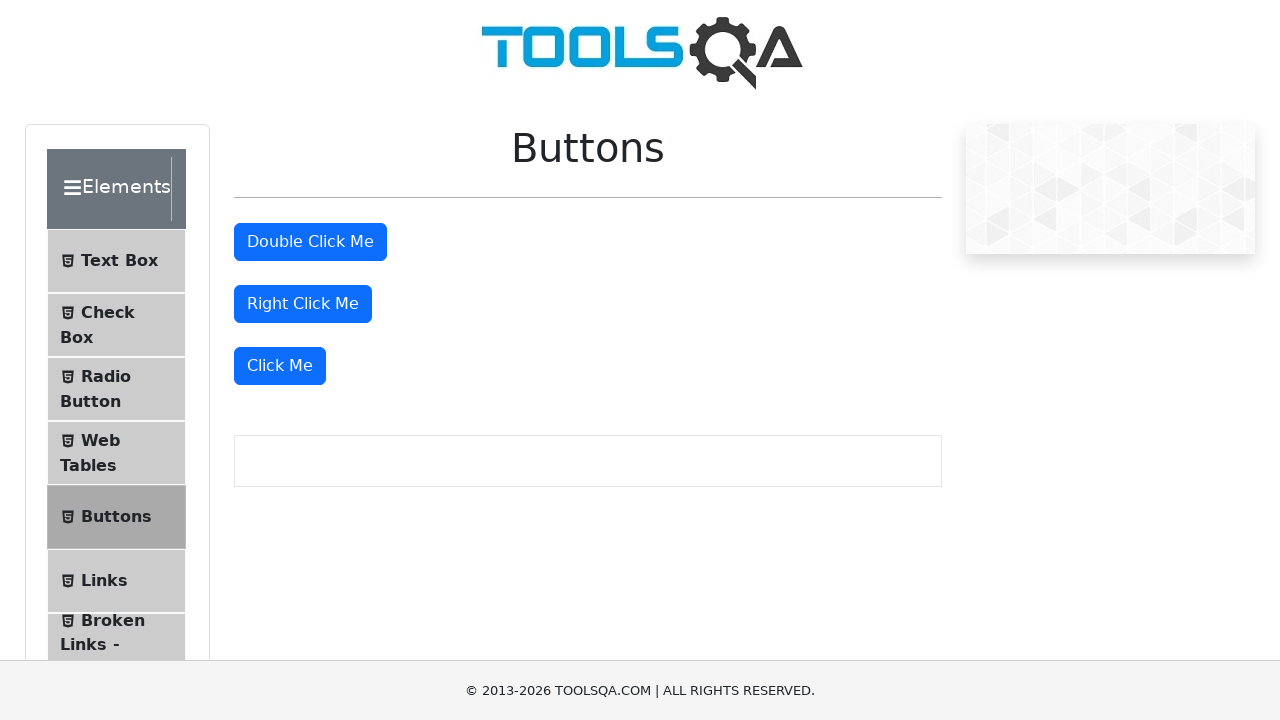

Navigated to DemoQA buttons page
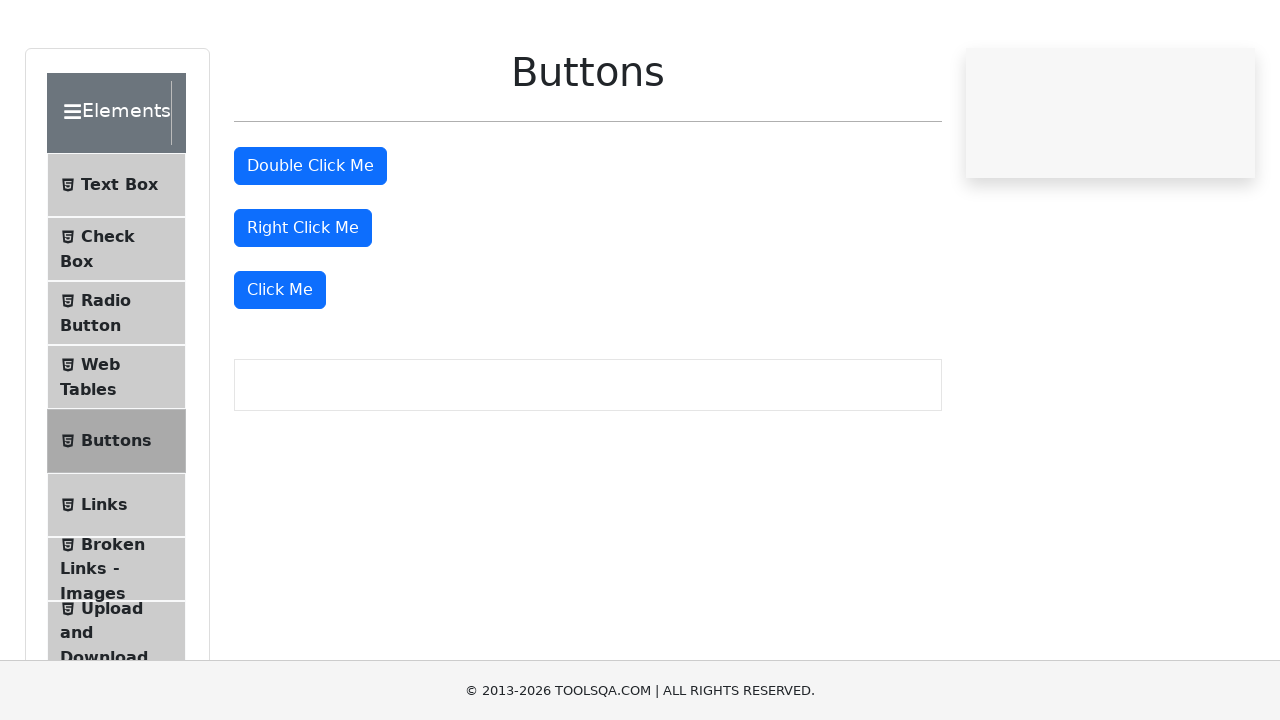

Double-clicked the 'Double Click Me' button at (310, 242) on #doubleClickBtn
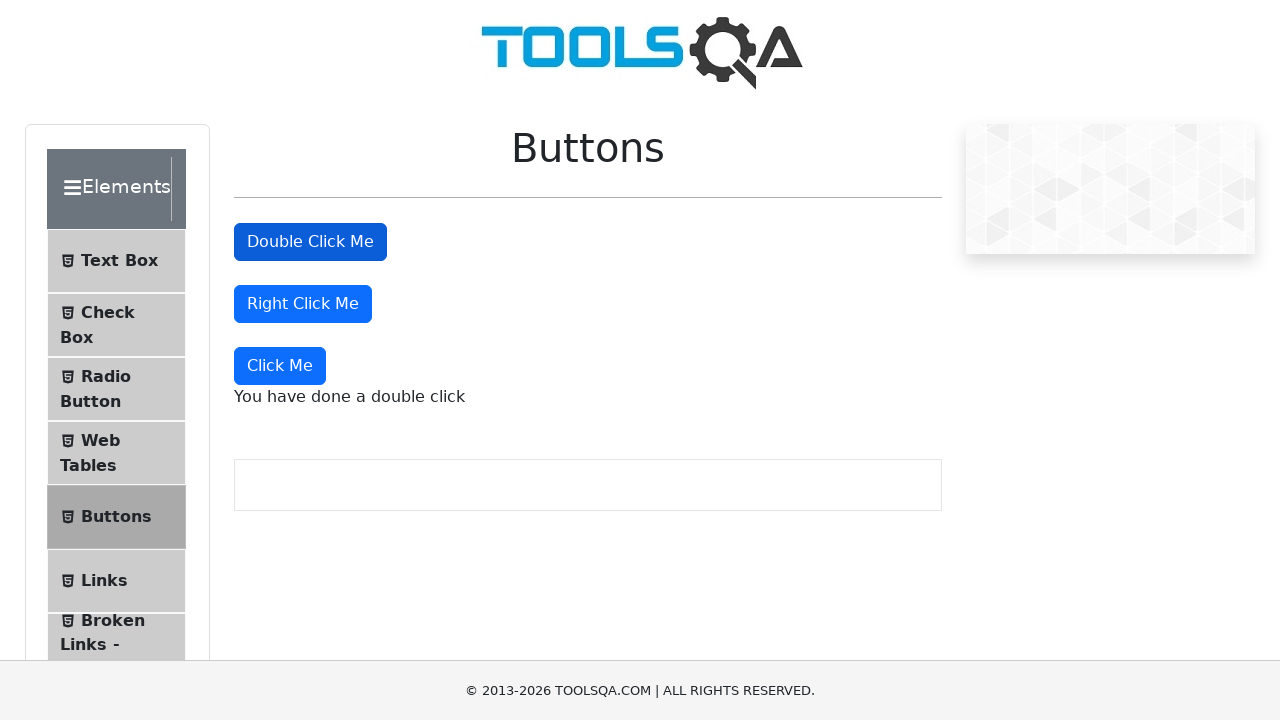

Double-click confirmation message appeared
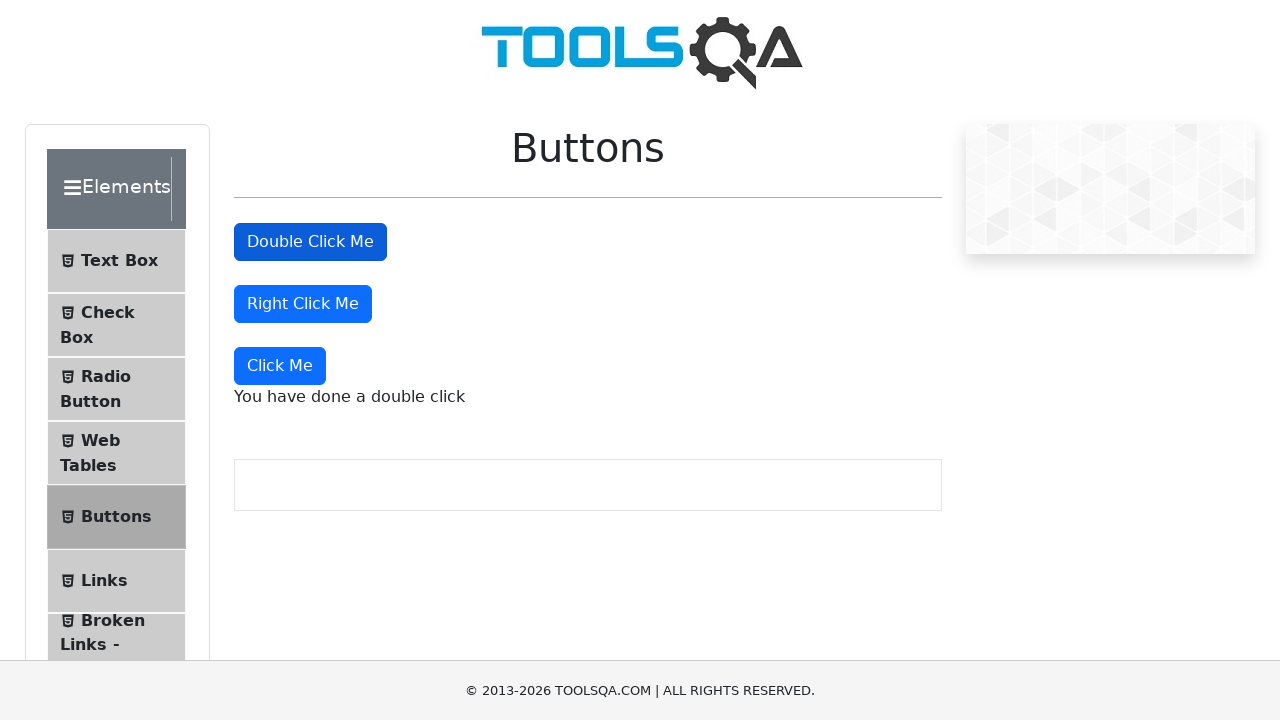

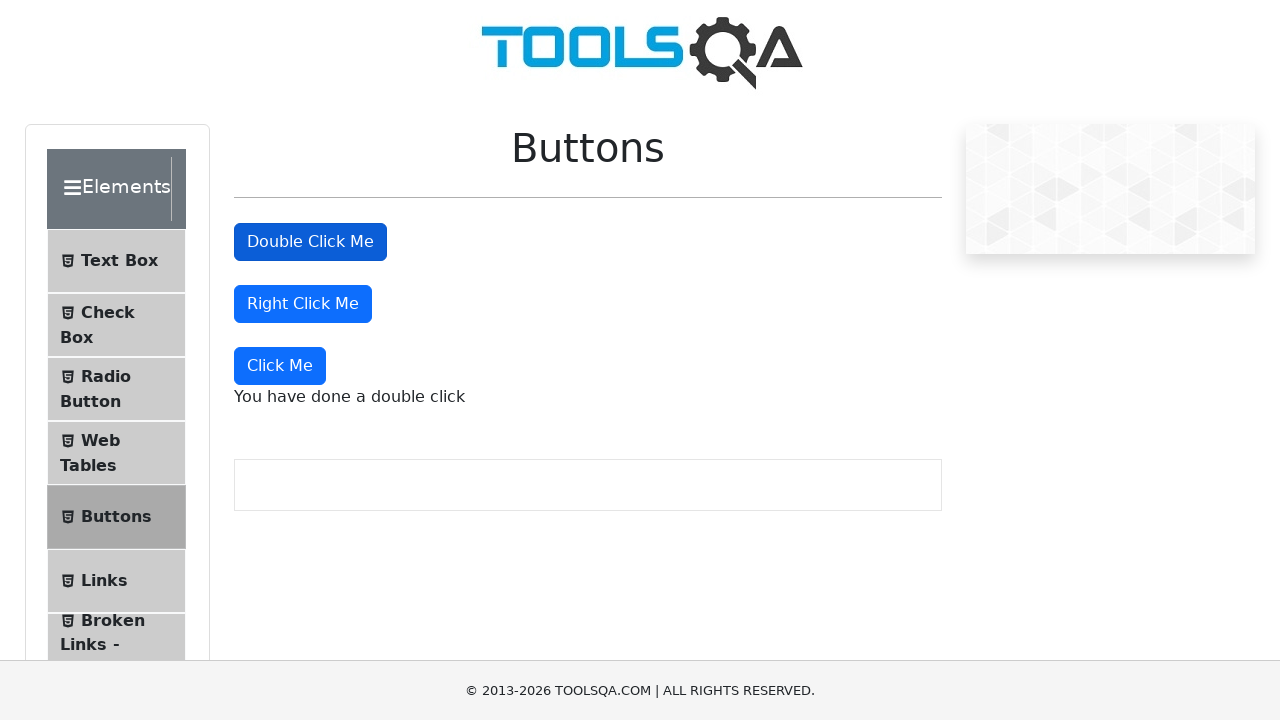